Verifies that the page title is not equal to "youtube" (lowercase)

Starting URL: https://youtube.com

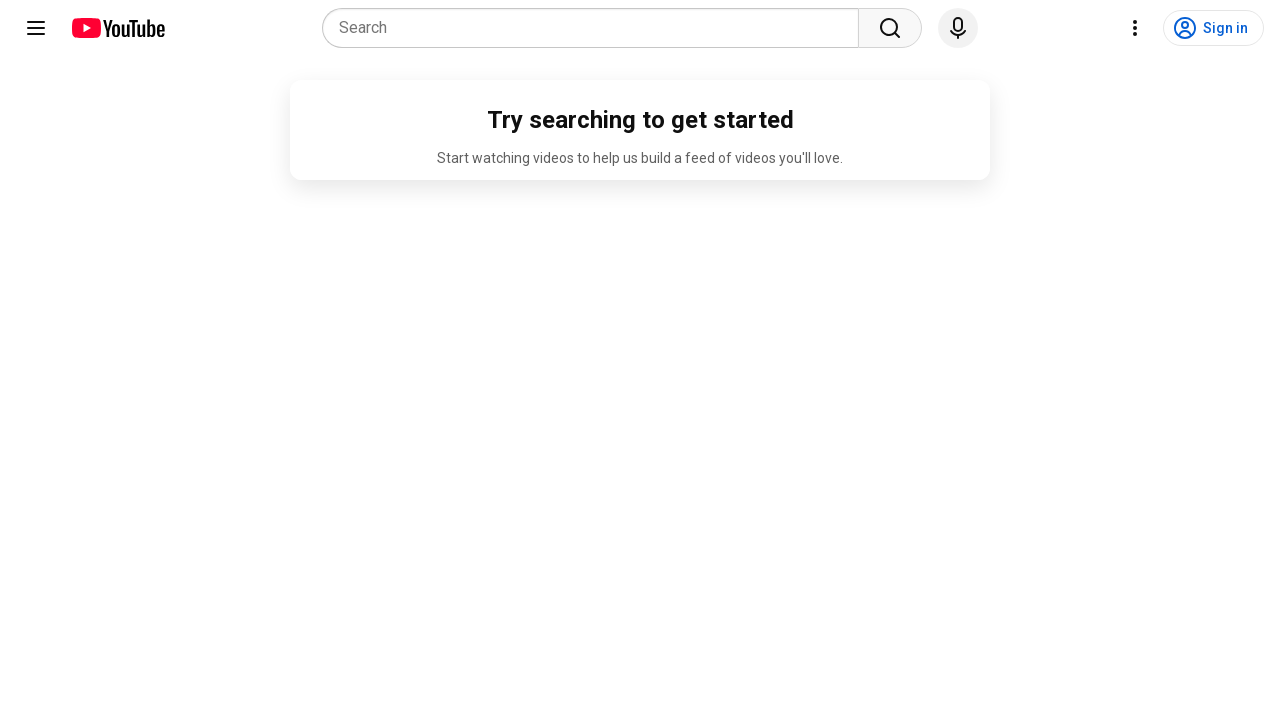

Navigated to https://youtube.com
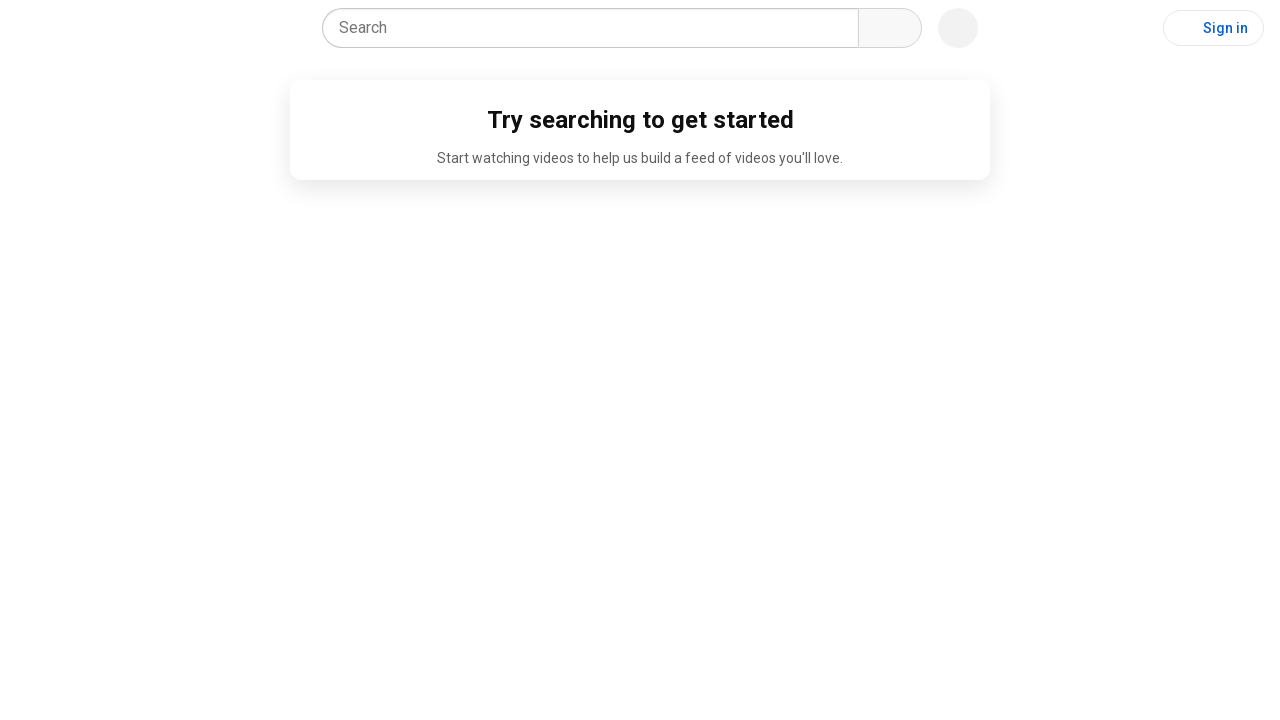

Verified that page title is not equal to 'youtube' (lowercase)
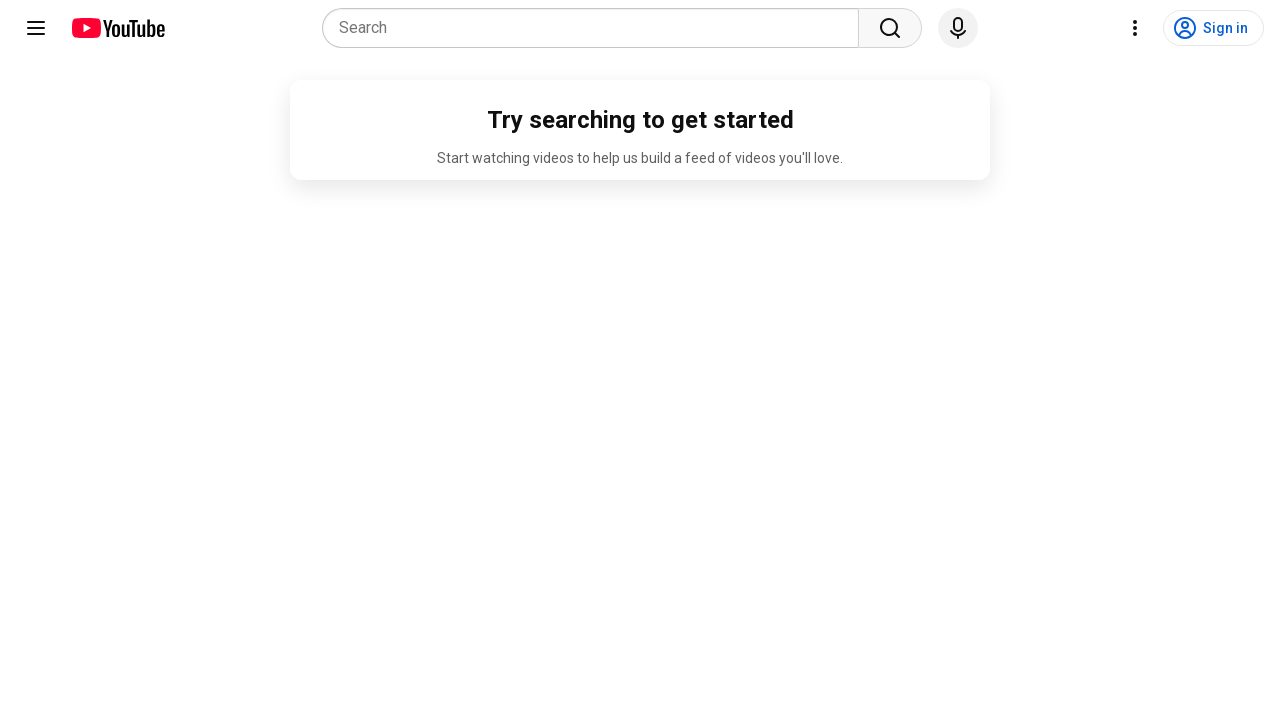

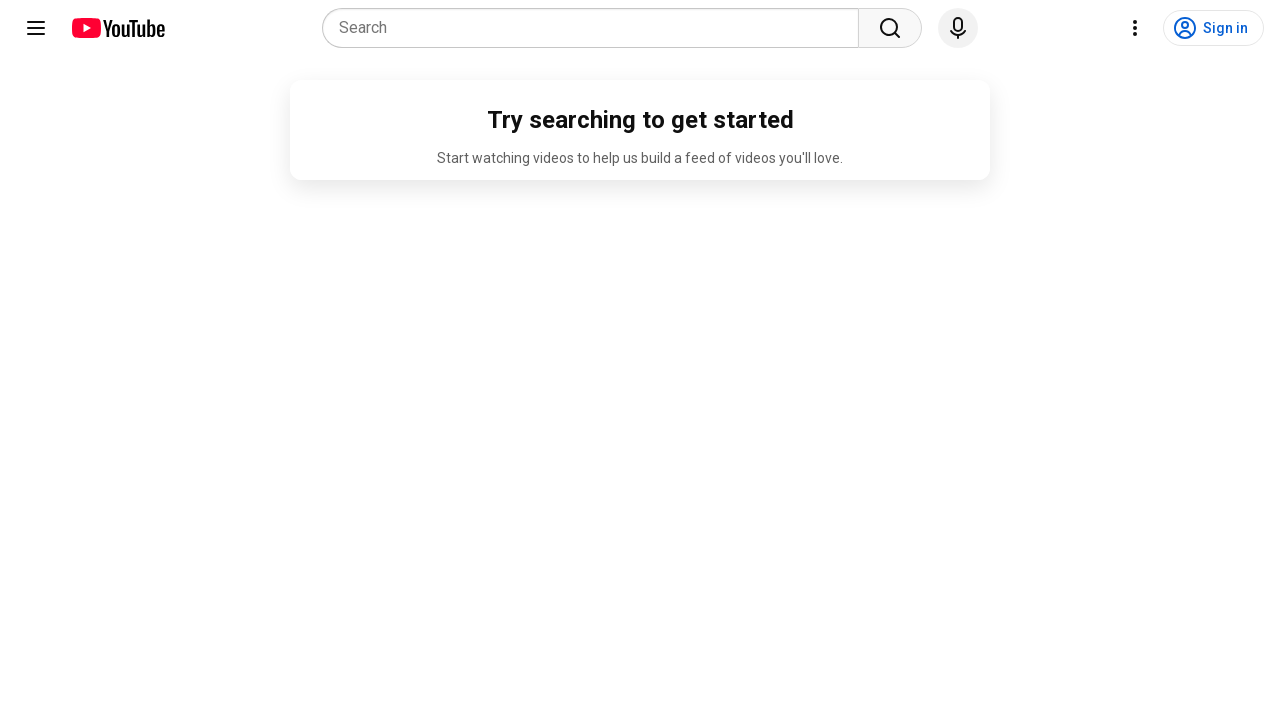